Tests that navigation contains required links to index.html and hitta-hit.html across multiple pages.

Starting URL: https://ntig-uppsala.github.io/Frisor-Saxe/index.html

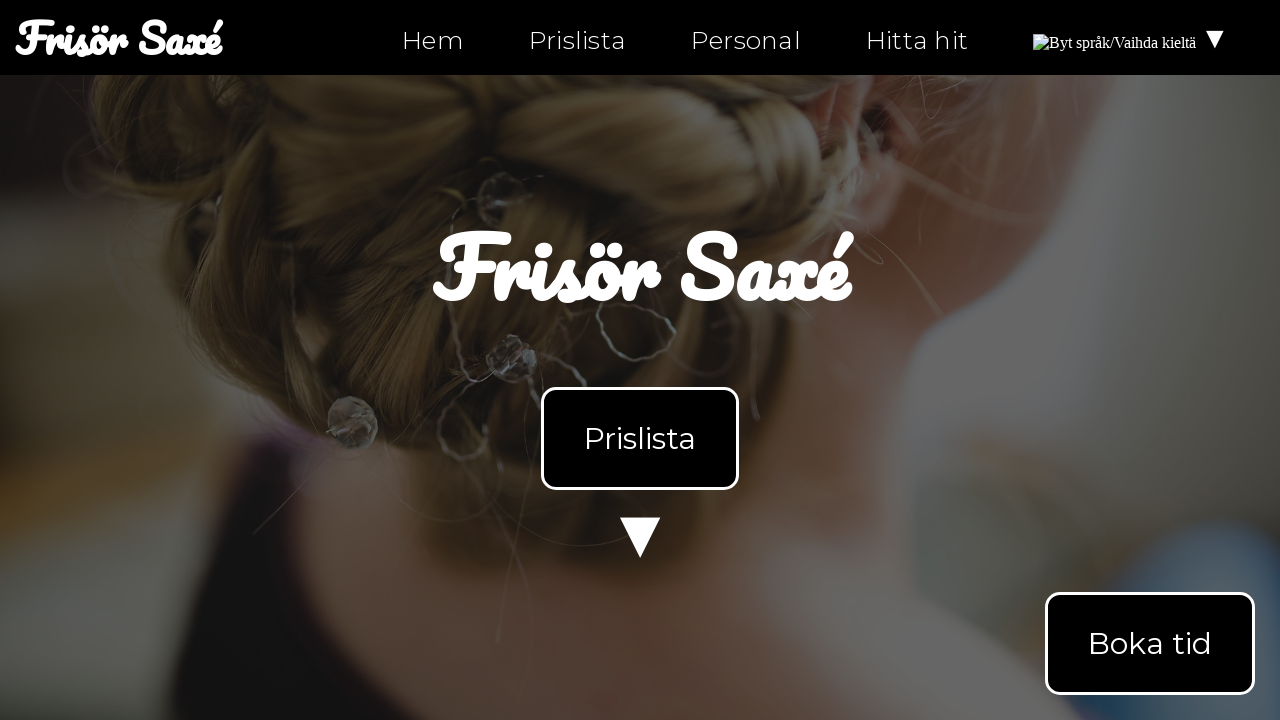

Navigation element loaded on index.html
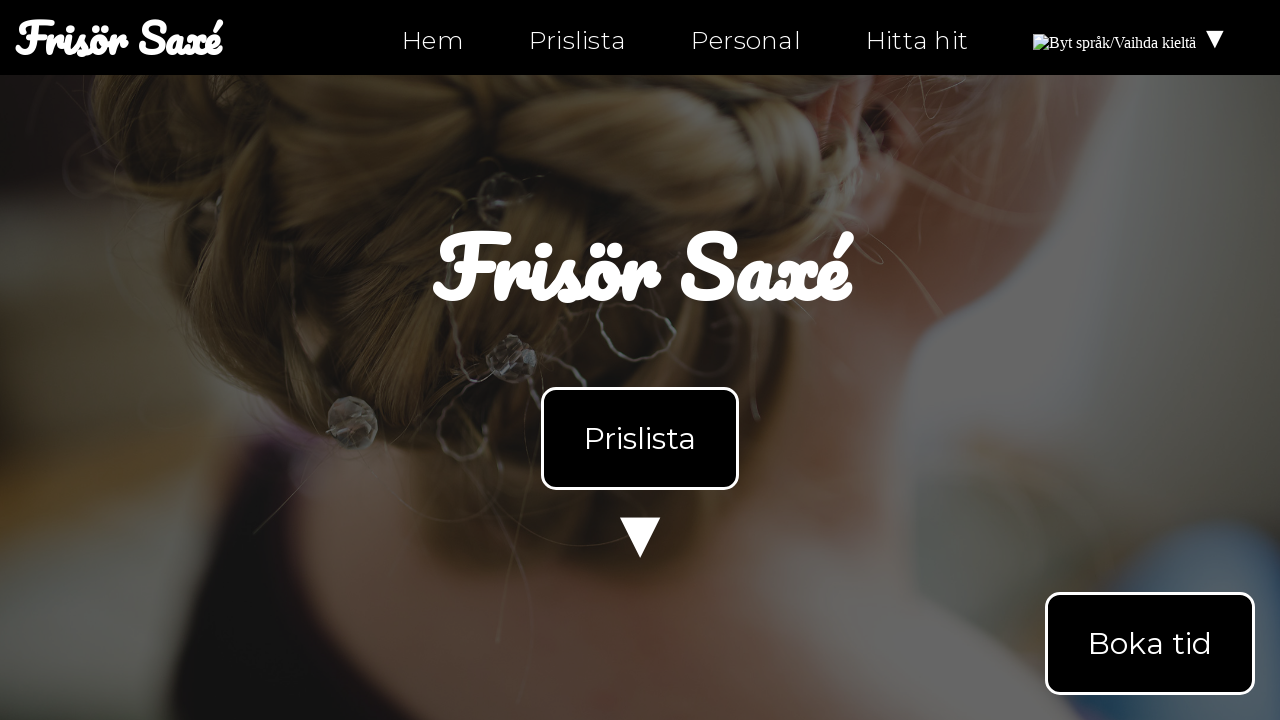

Retrieved all navigation links from index.html
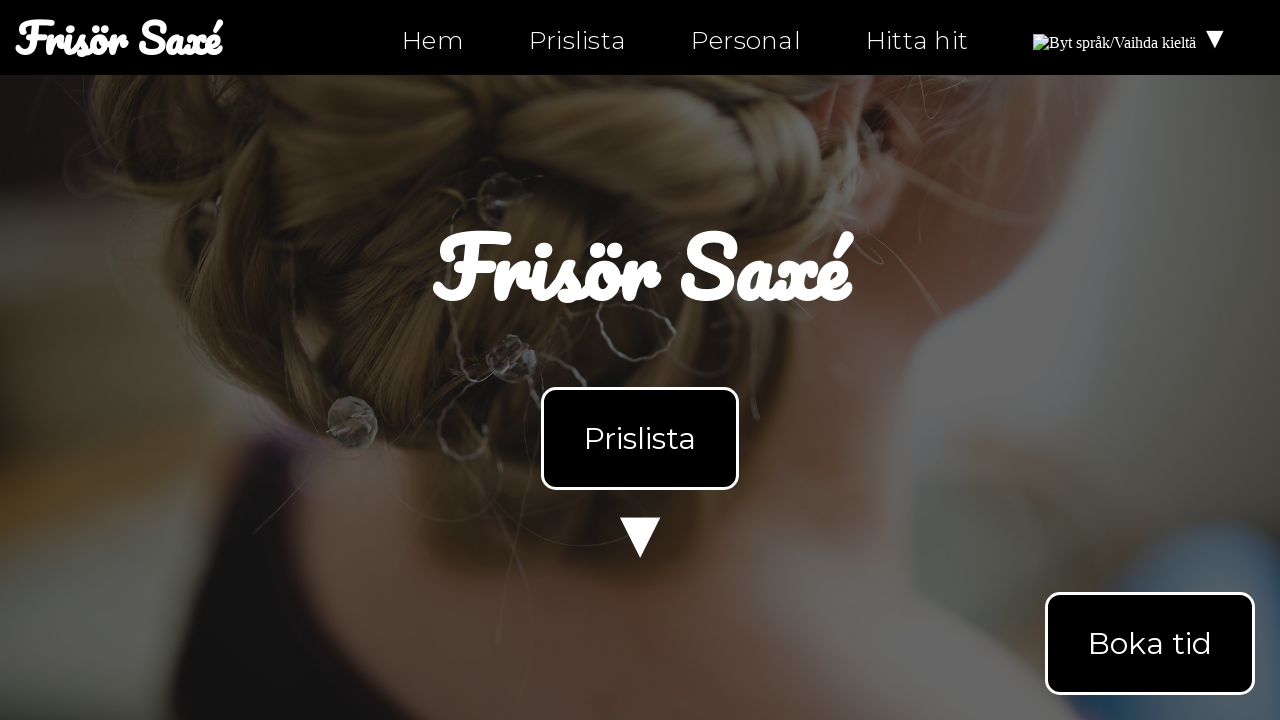

Extracted href attributes from navigation links
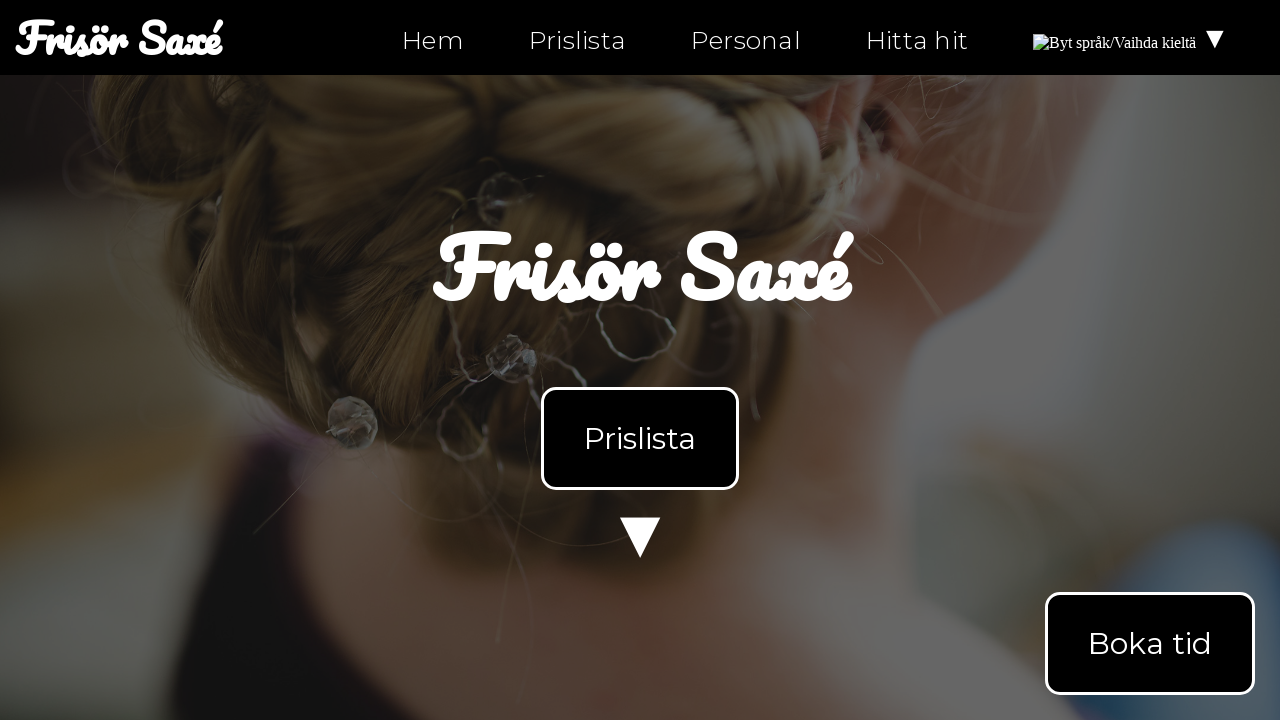

Verified index.html link exists in navigation
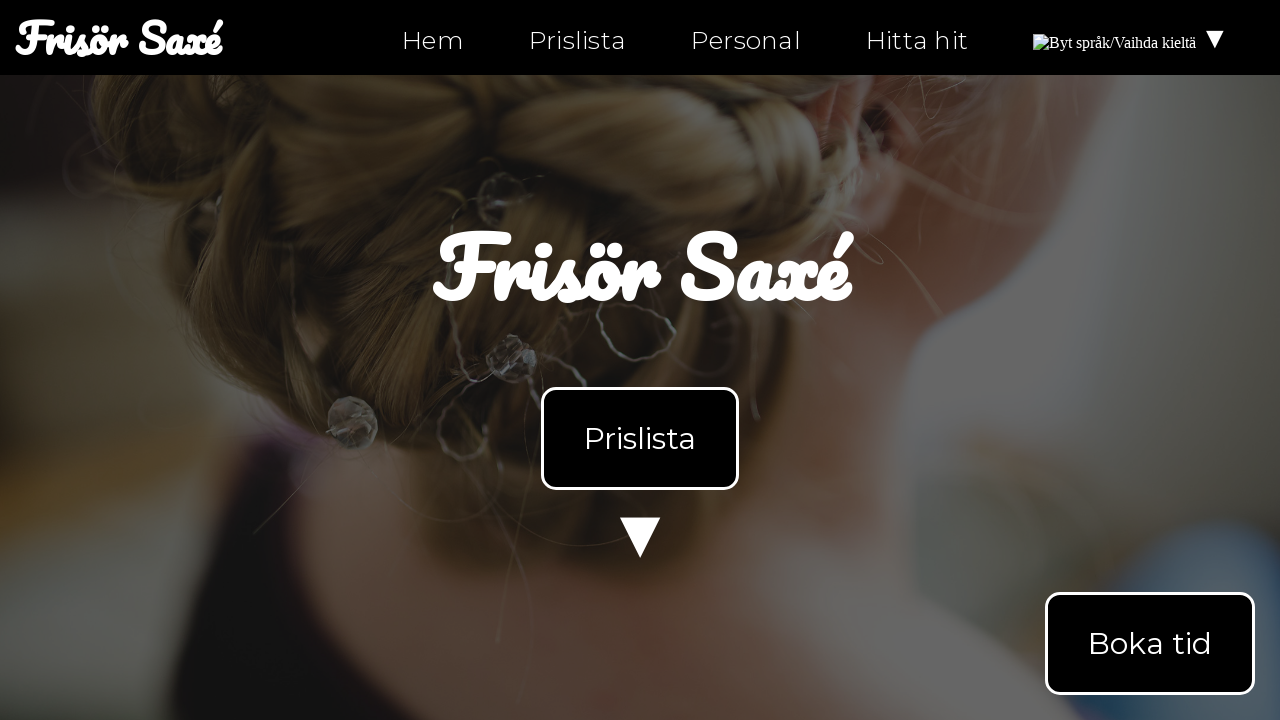

Verified hitta-hit.html link exists in navigation
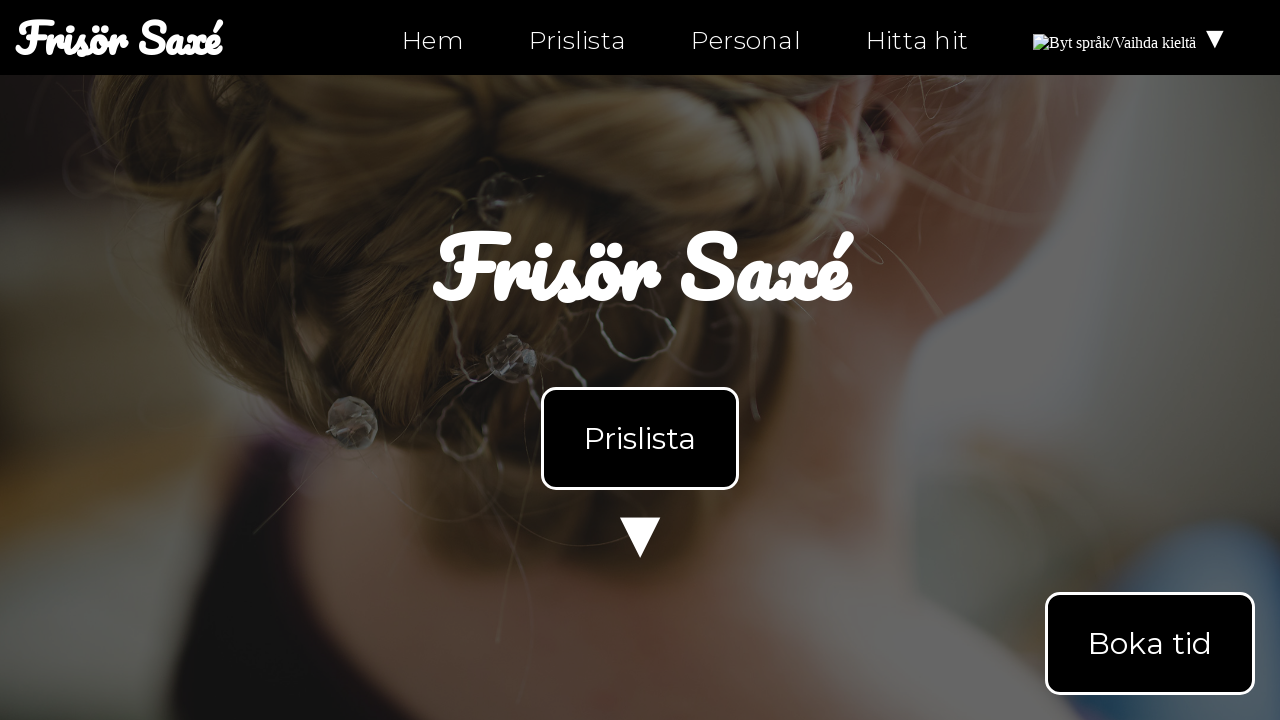

Navigated to hitta-hit.html
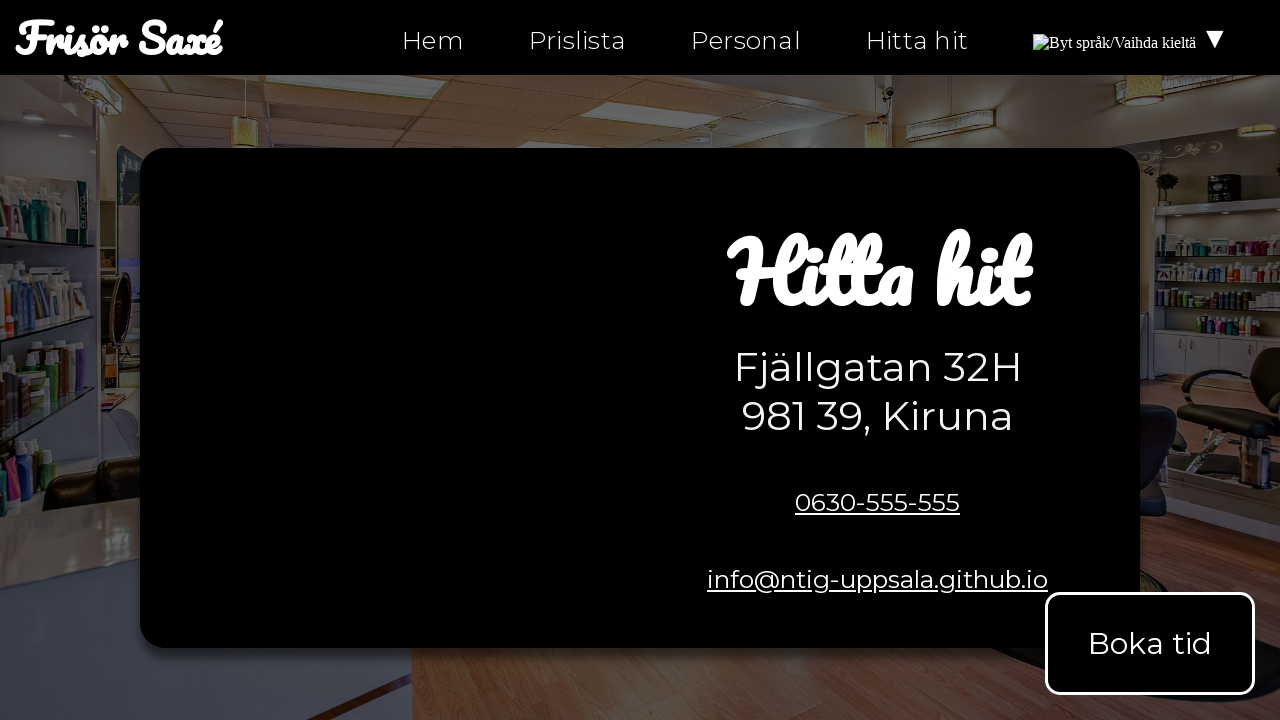

Navigation element loaded on hitta-hit.html
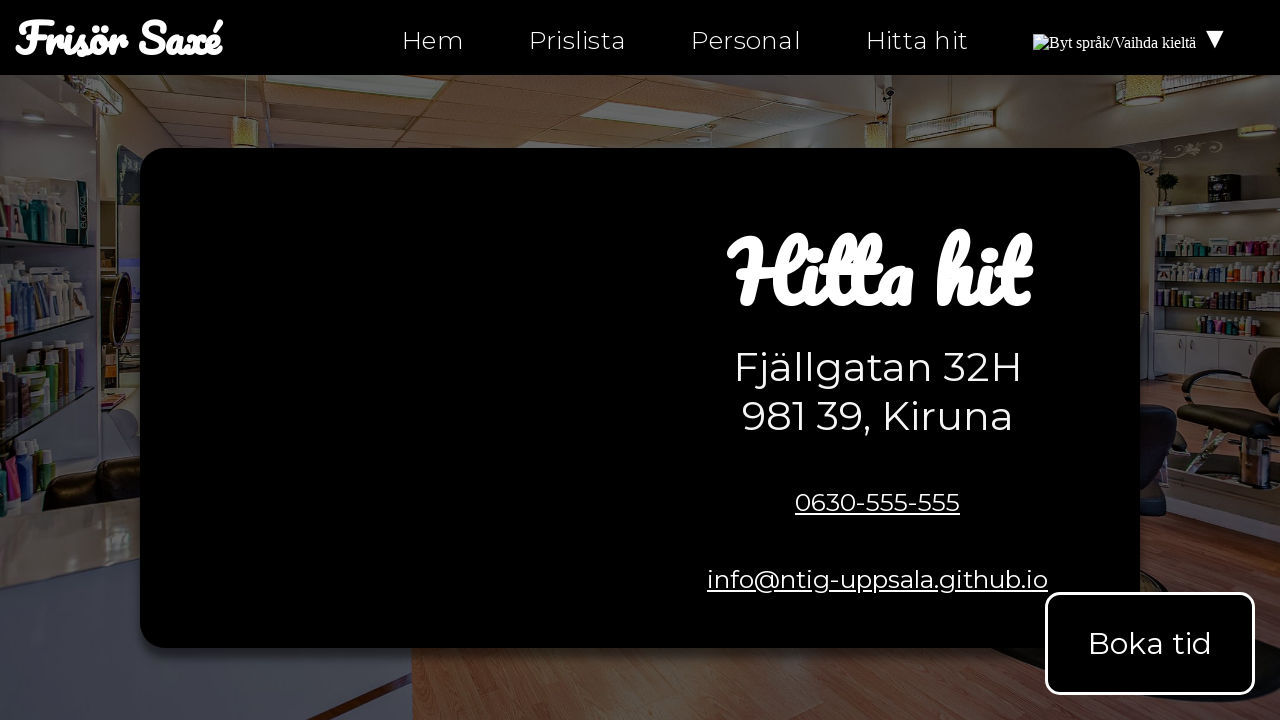

Retrieved all navigation links from hitta-hit.html
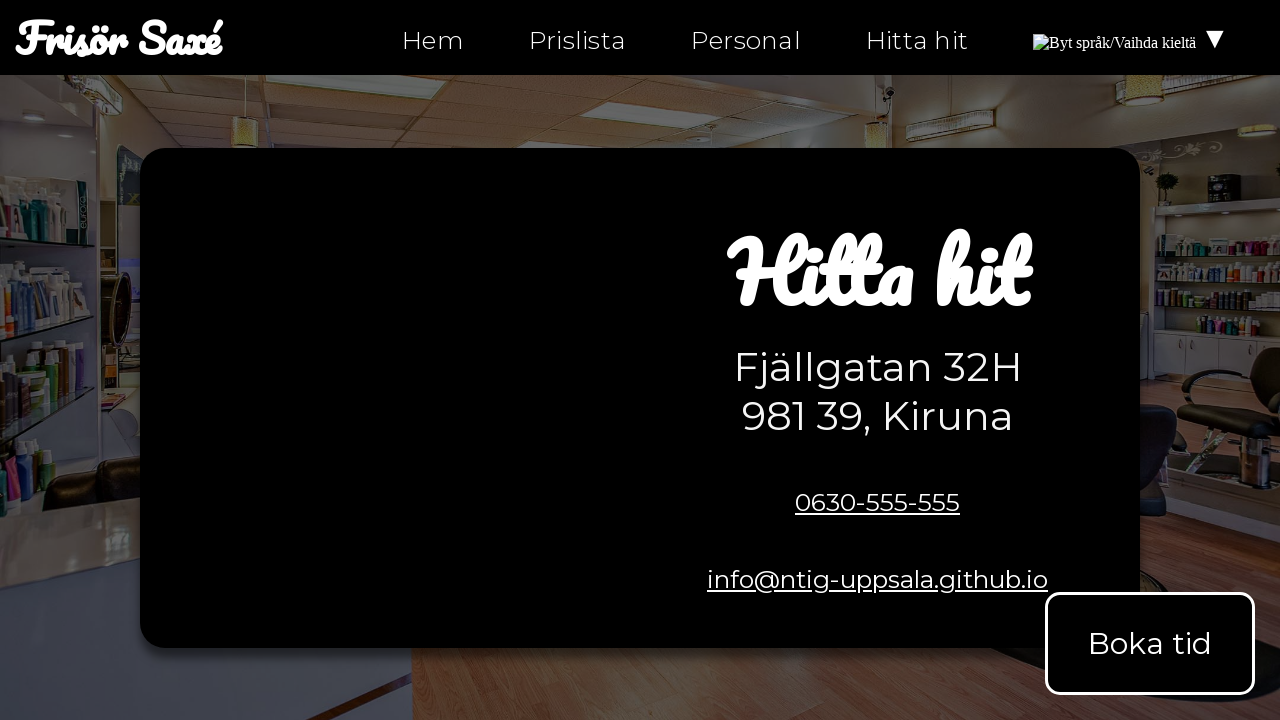

Extracted href attributes from navigation links on hitta-hit.html
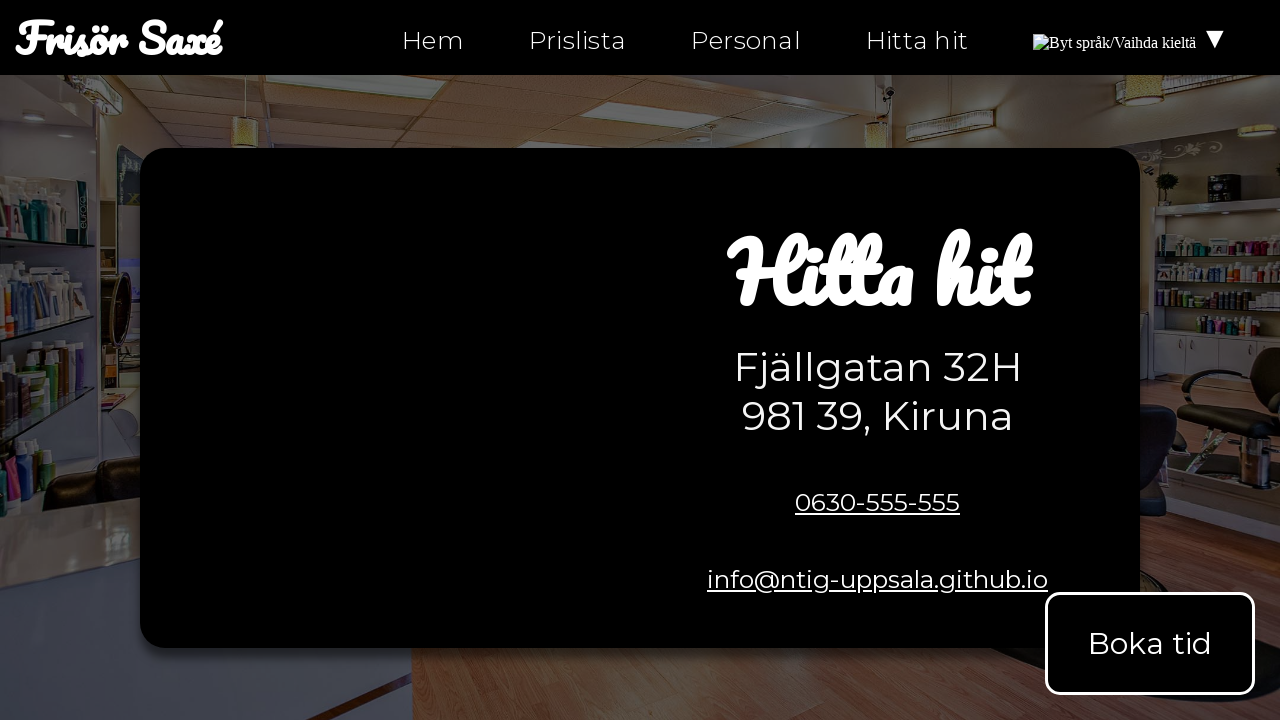

Verified index.html link exists in navigation on hitta-hit.html
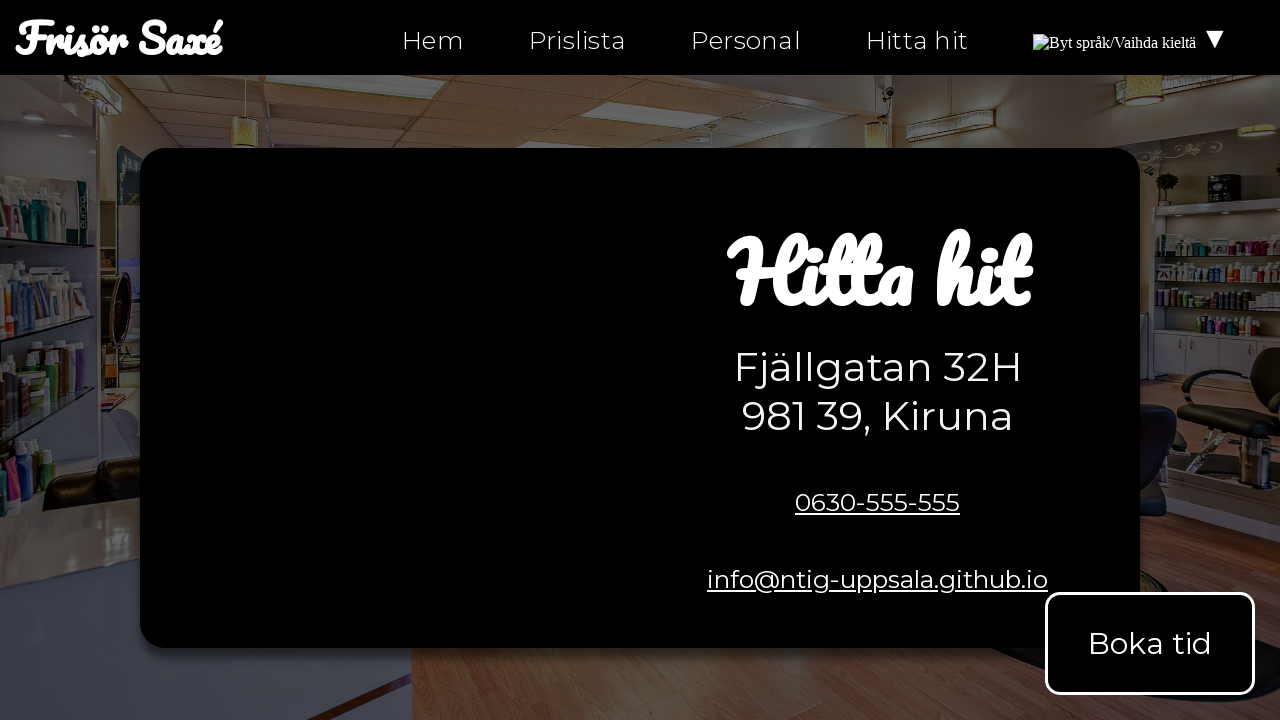

Verified hitta-hit.html link exists in navigation on hitta-hit.html
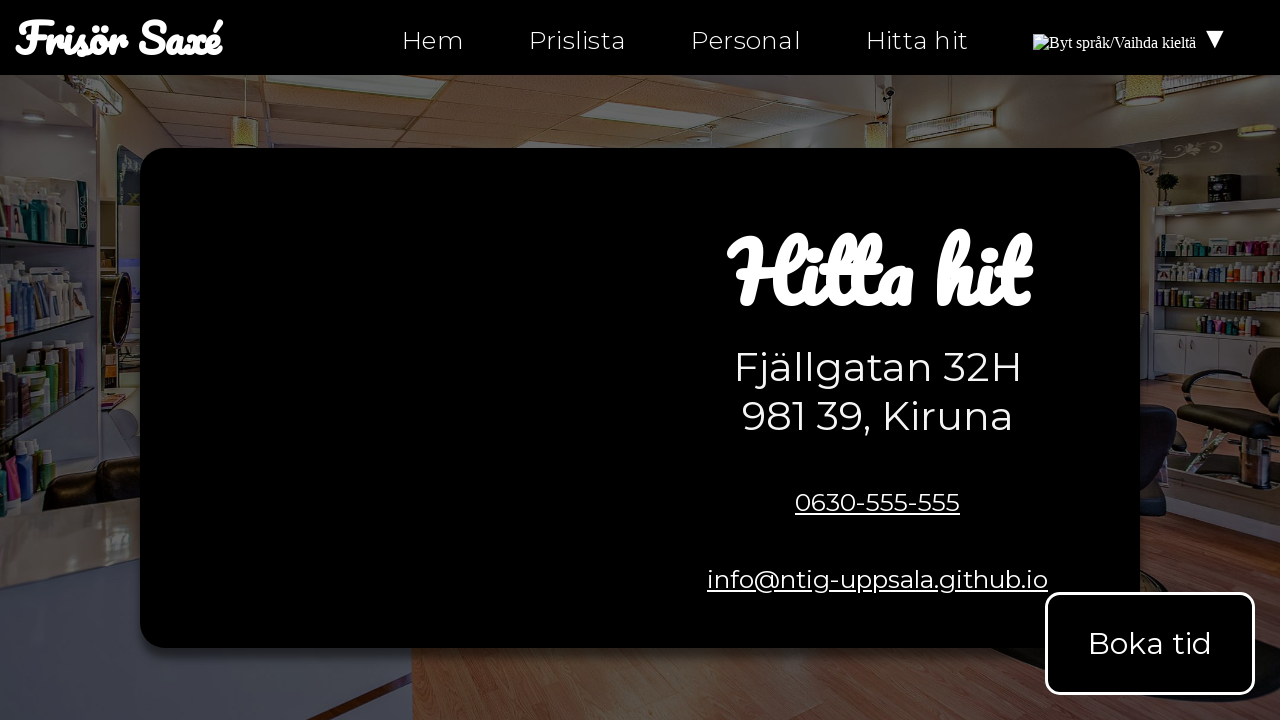

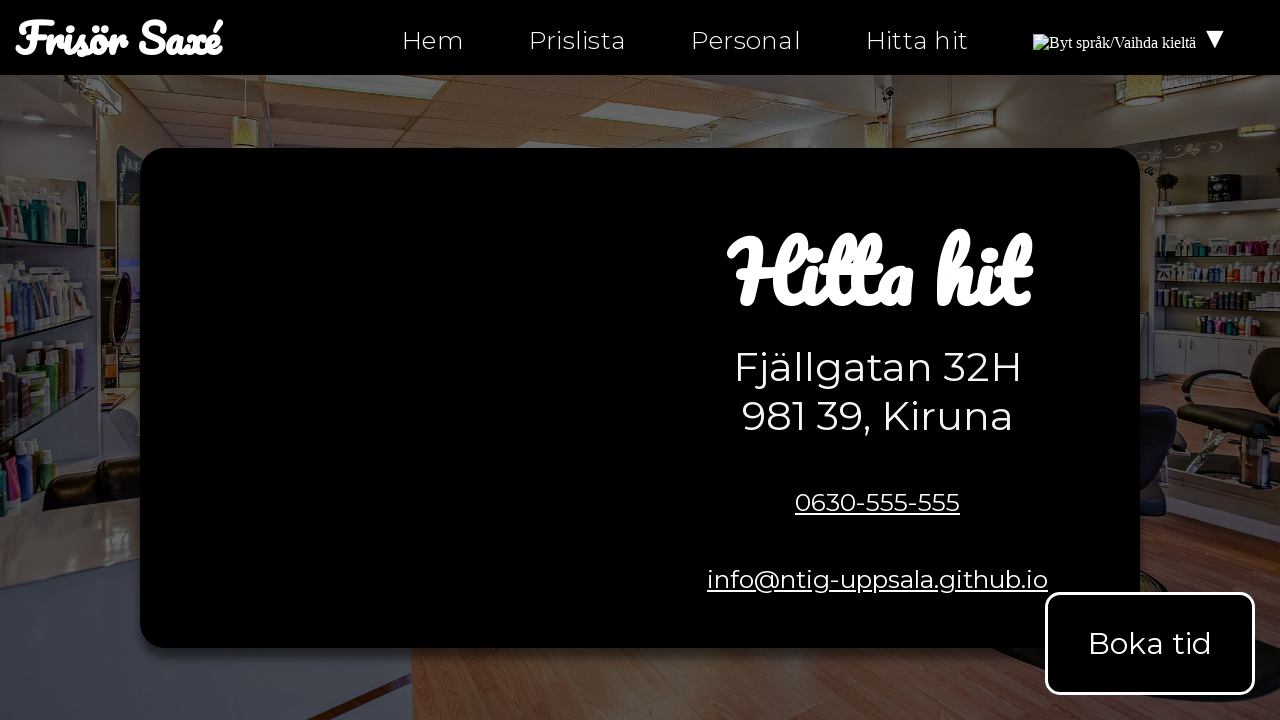